Navigates to the MakeMyTrip travel booking website homepage and waits for it to load.

Starting URL: https://www.makemytrip.com/

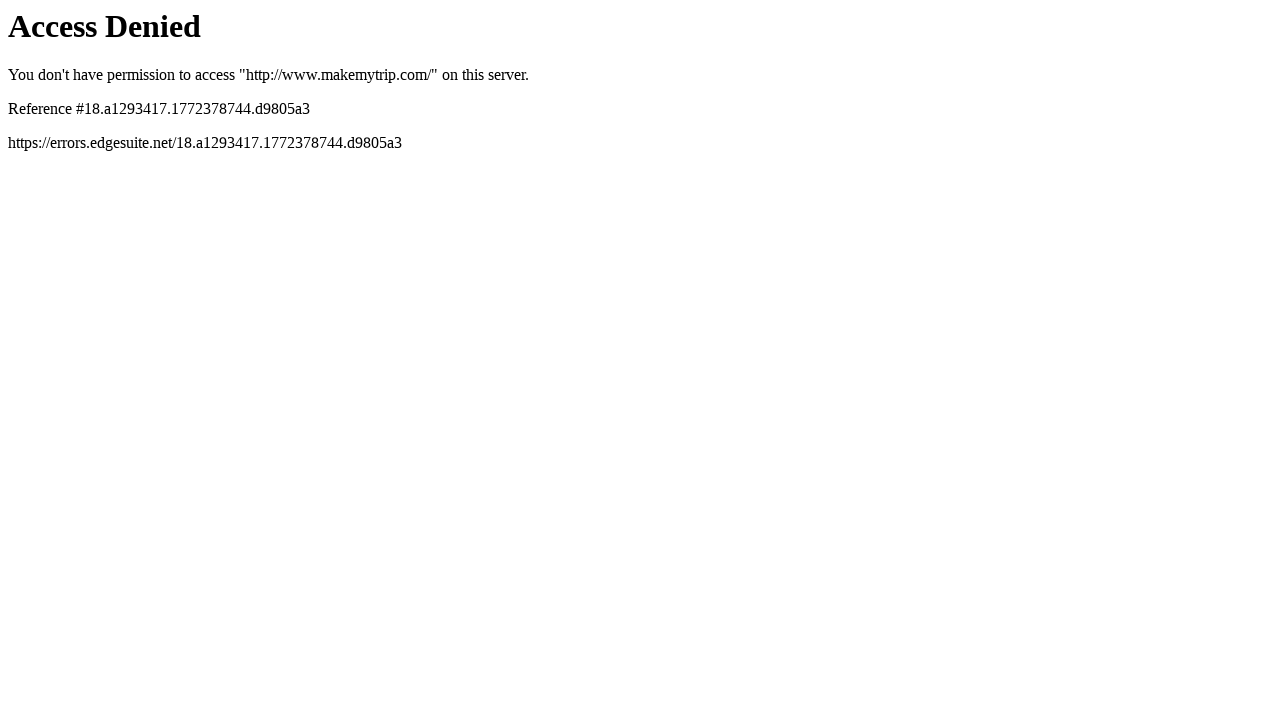

Navigated to MakeMyTrip homepage
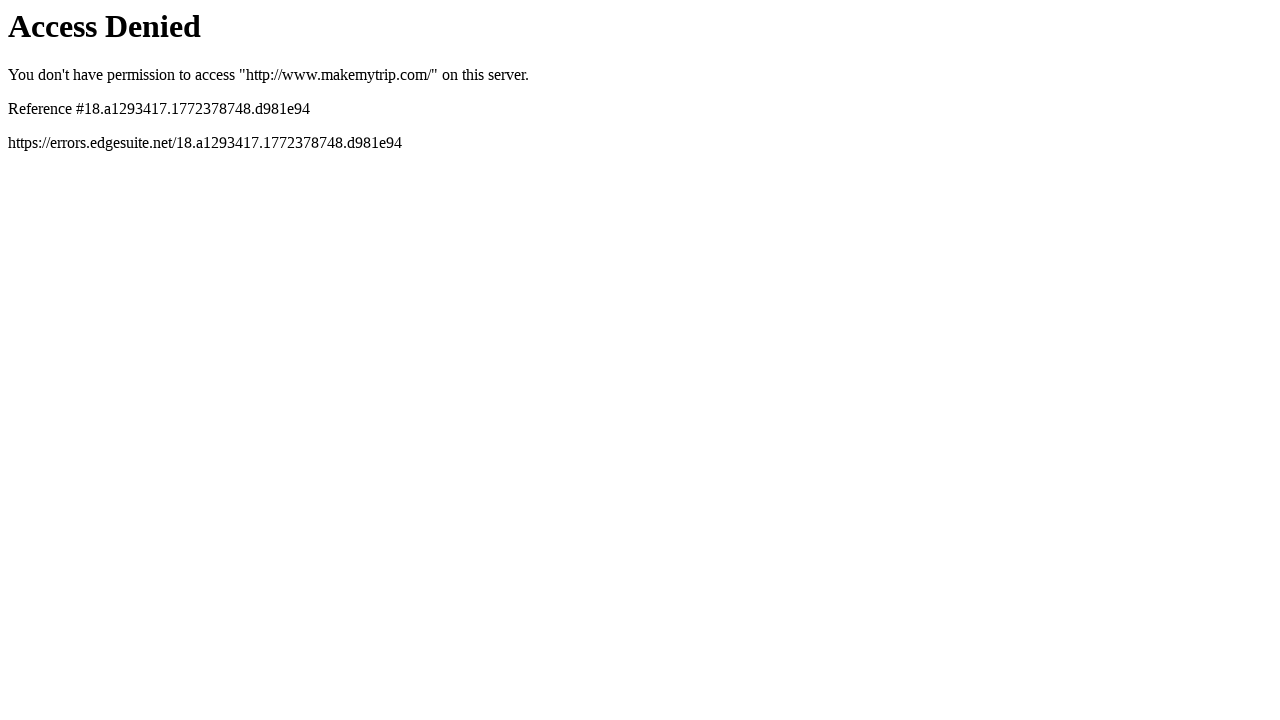

Waited for page DOM to fully load
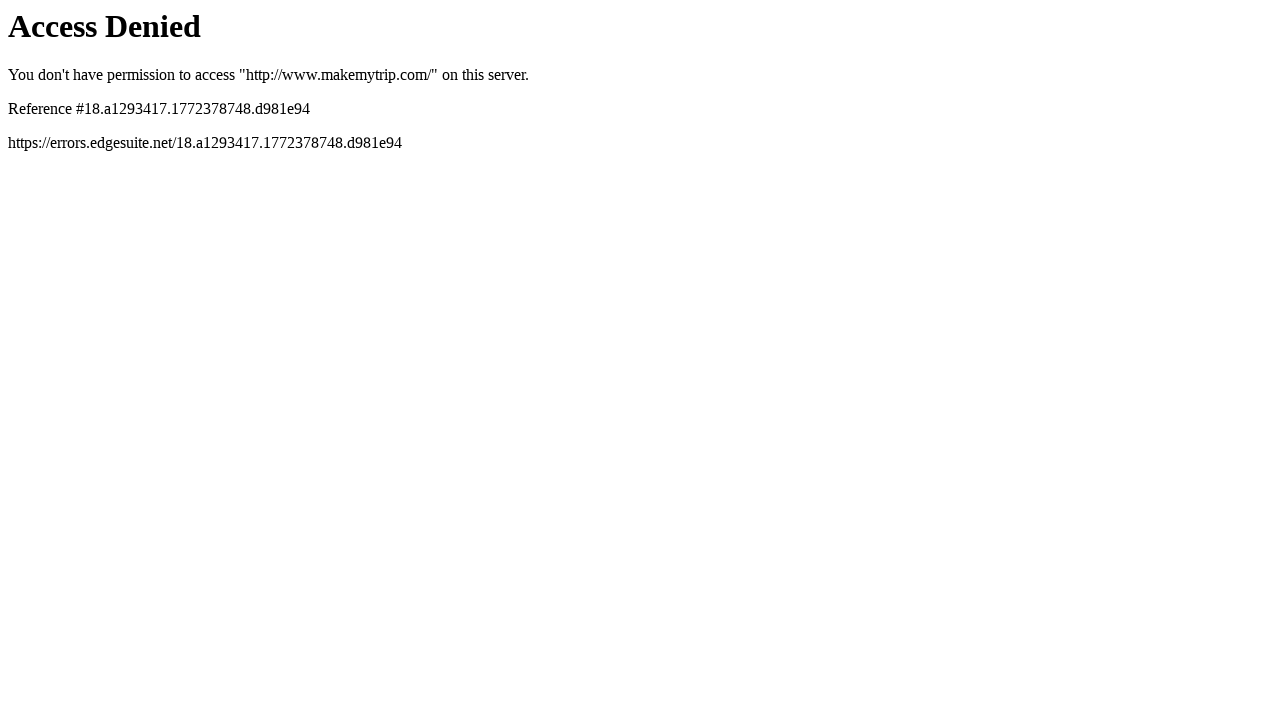

Verified page body is visible and content is loaded
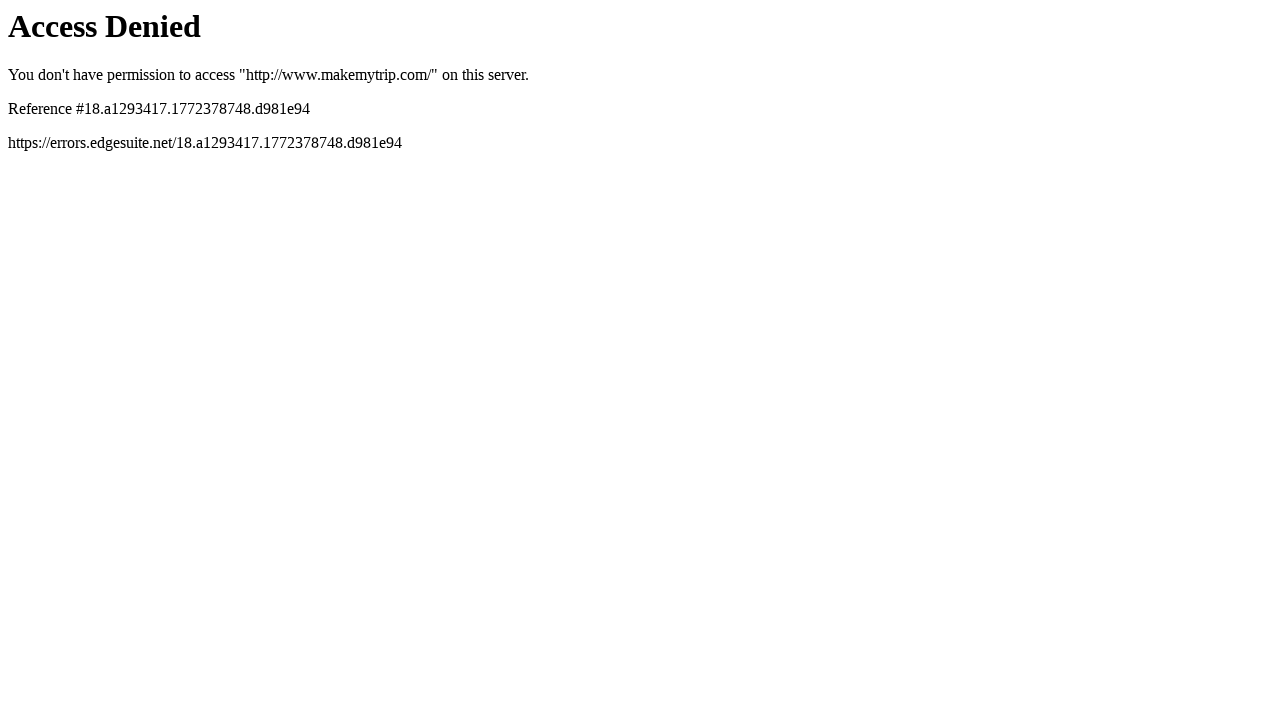

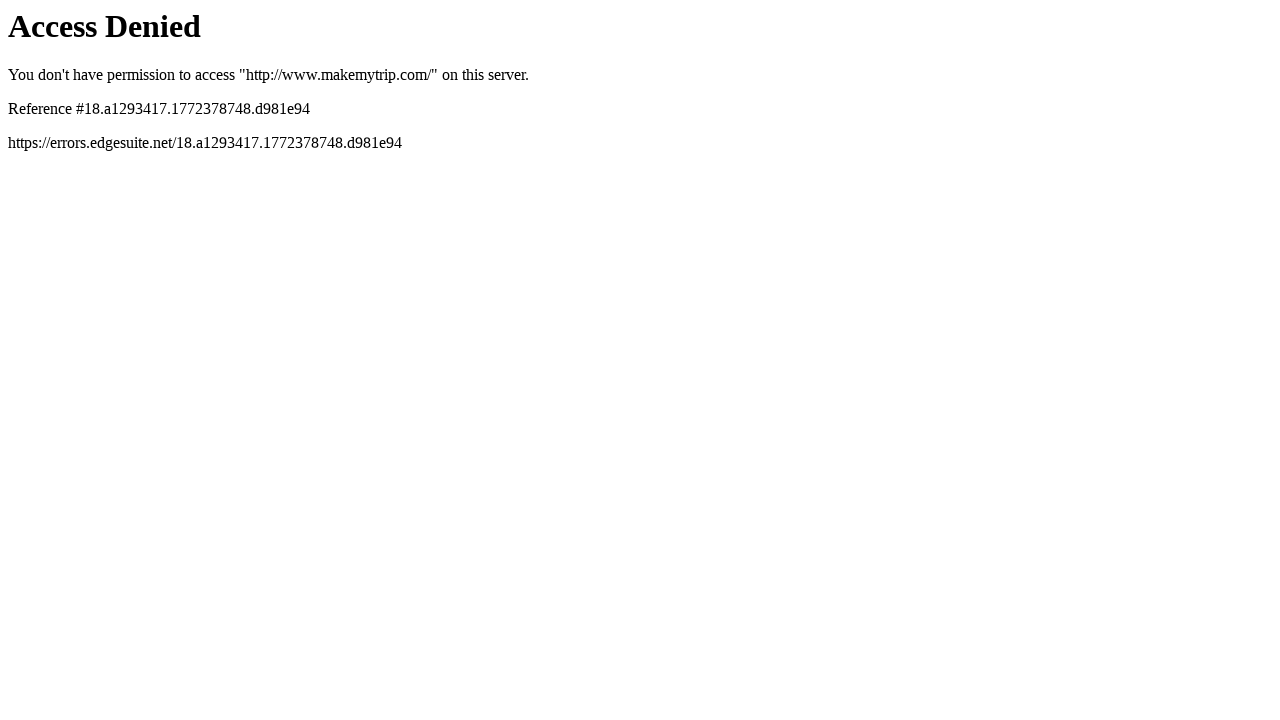